Tests double-click functionality by double-clicking a button that triggers an alert

Starting URL: https://artoftesting.com/samplesiteforselenium

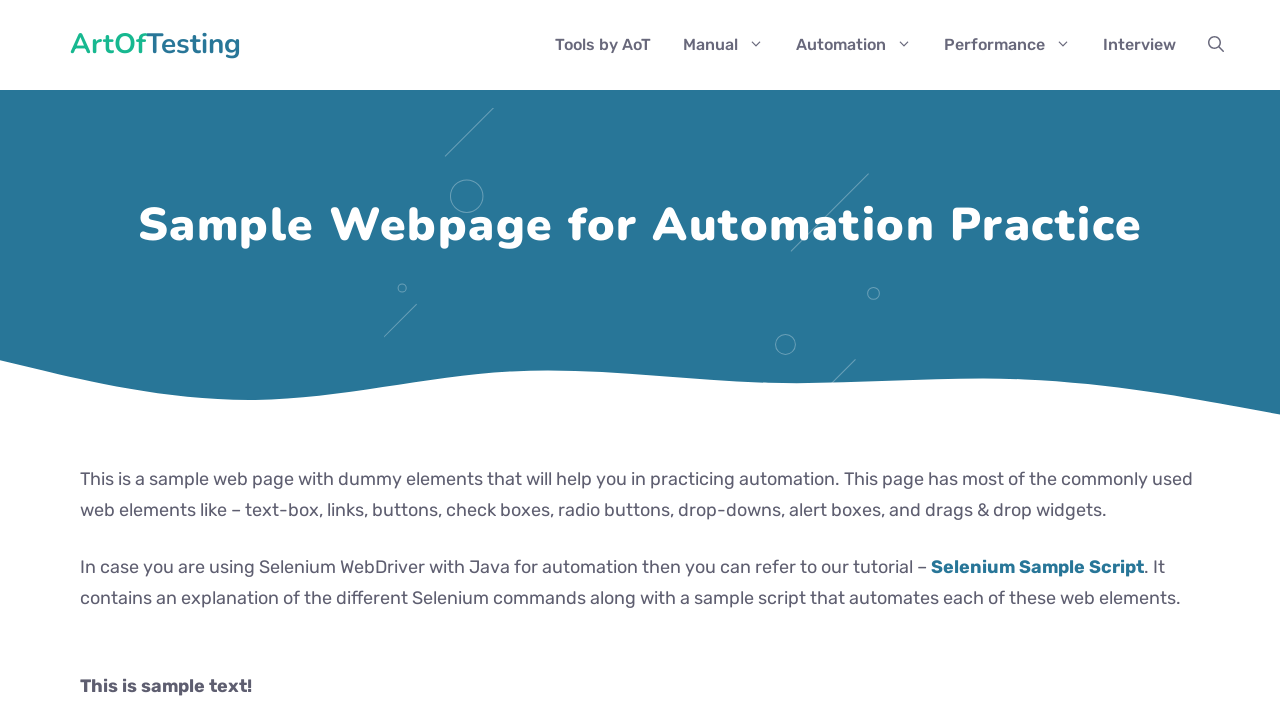

Set up dialog handler to accept alerts
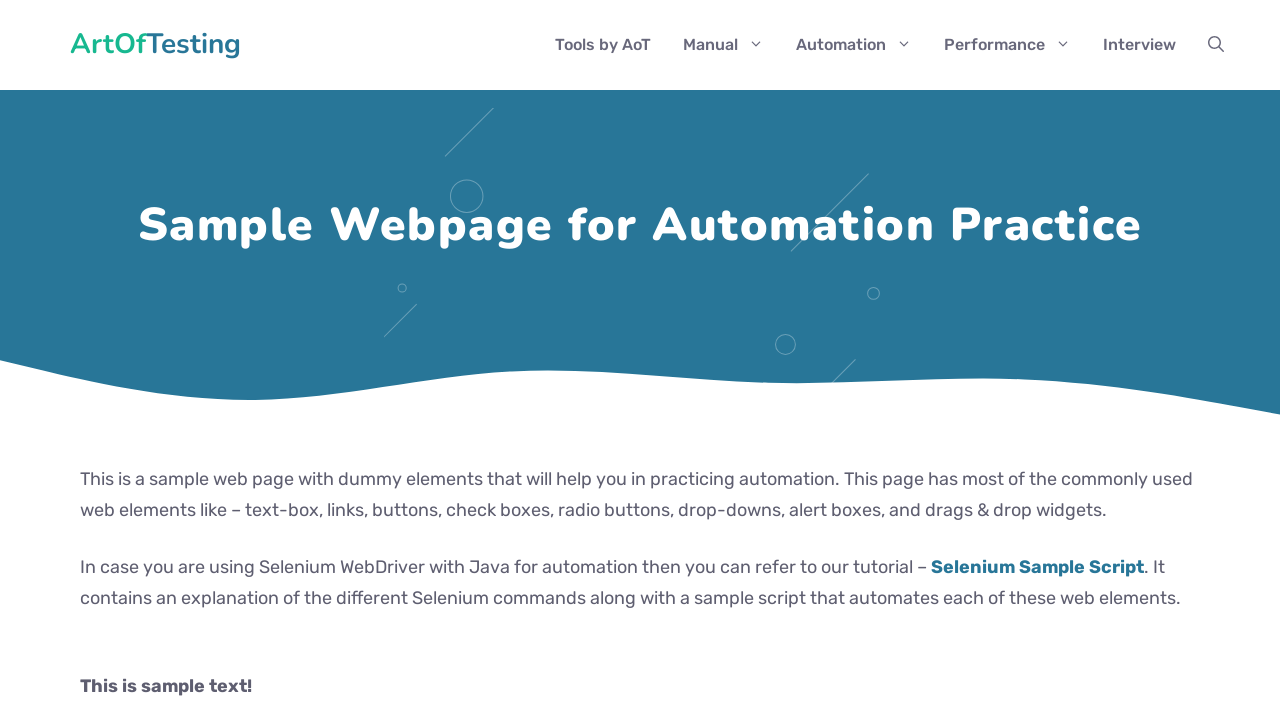

Double-clicked the button to trigger alert at (242, 361) on #dblClkBtn
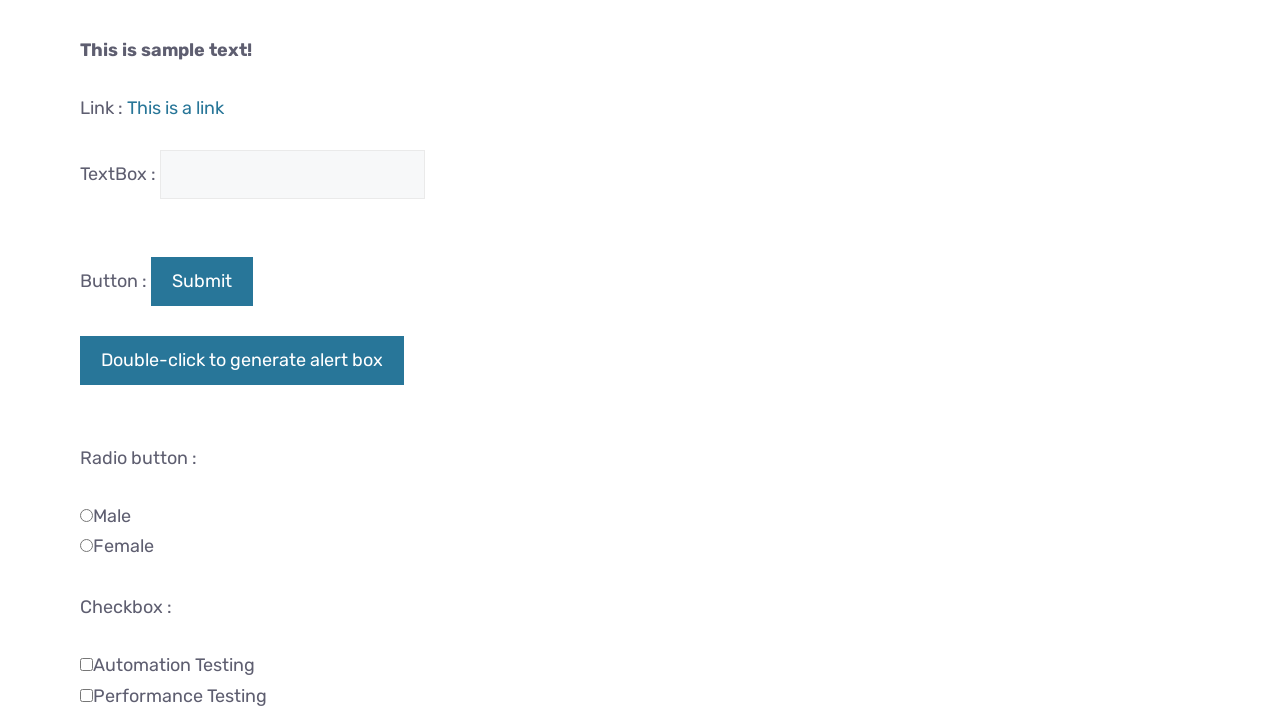

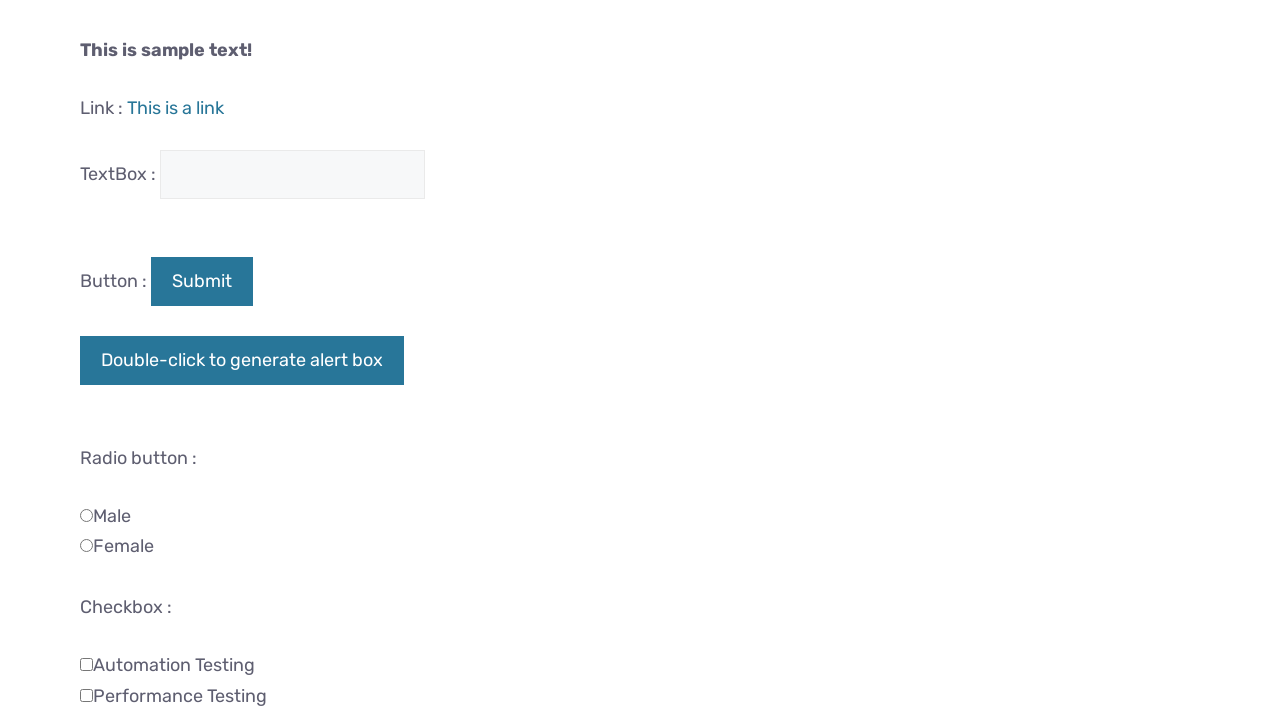